Tests dynamic controls by clicking Remove button, verifying "It's gone!" message appears, then clicking Add button and verifying "It's back!" message appears using implicit wait.

Starting URL: https://the-internet.herokuapp.com/dynamic_controls

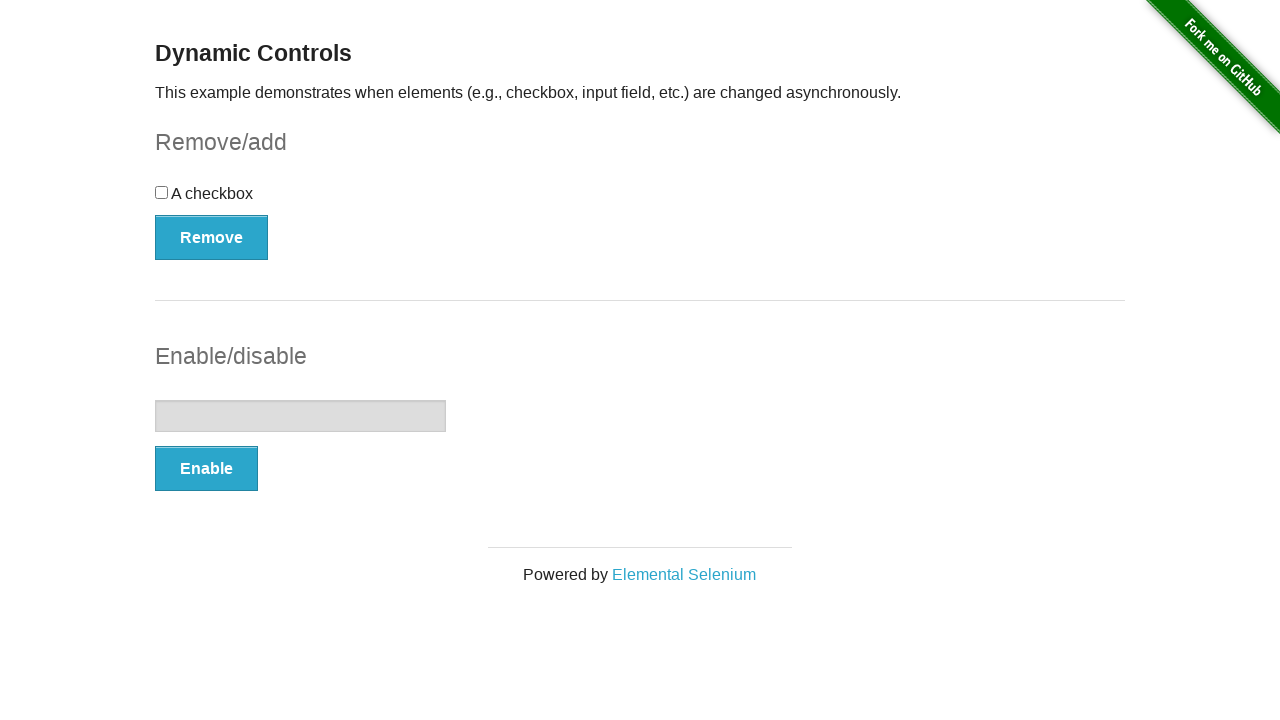

Clicked Remove button to remove dynamic control at (212, 237) on xpath=//button[text()='Remove']
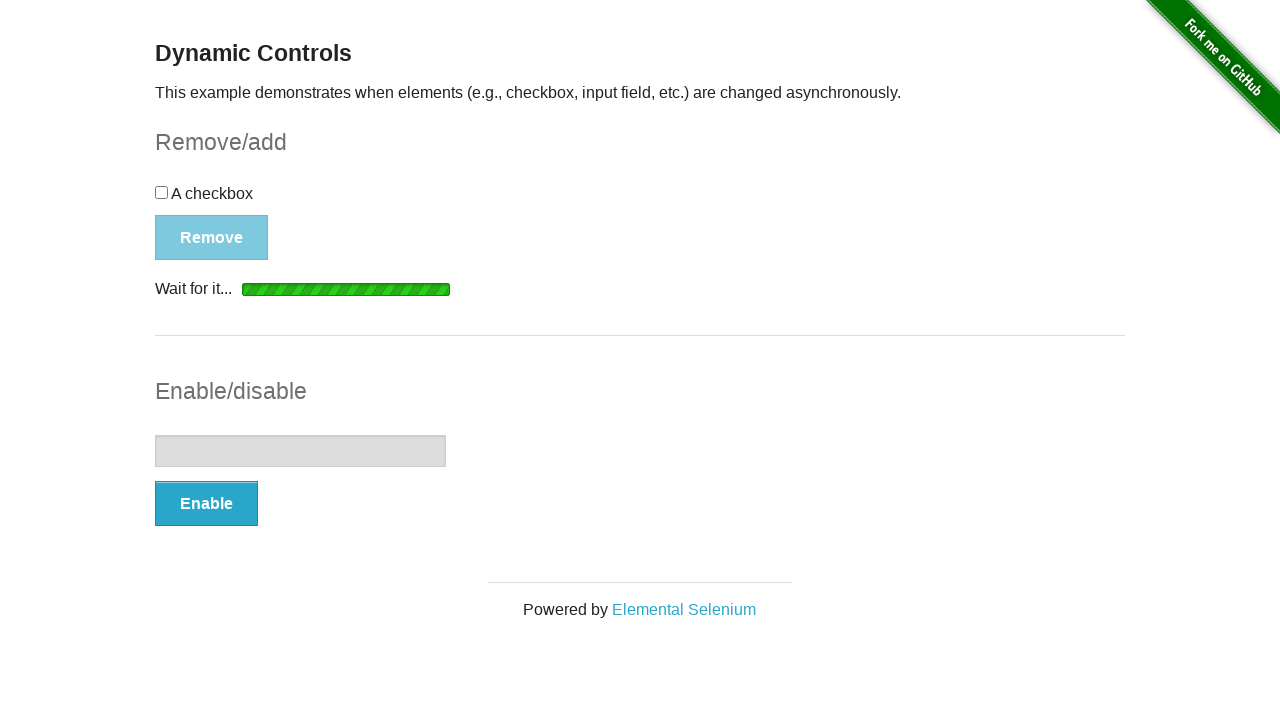

Message element appeared after removing control
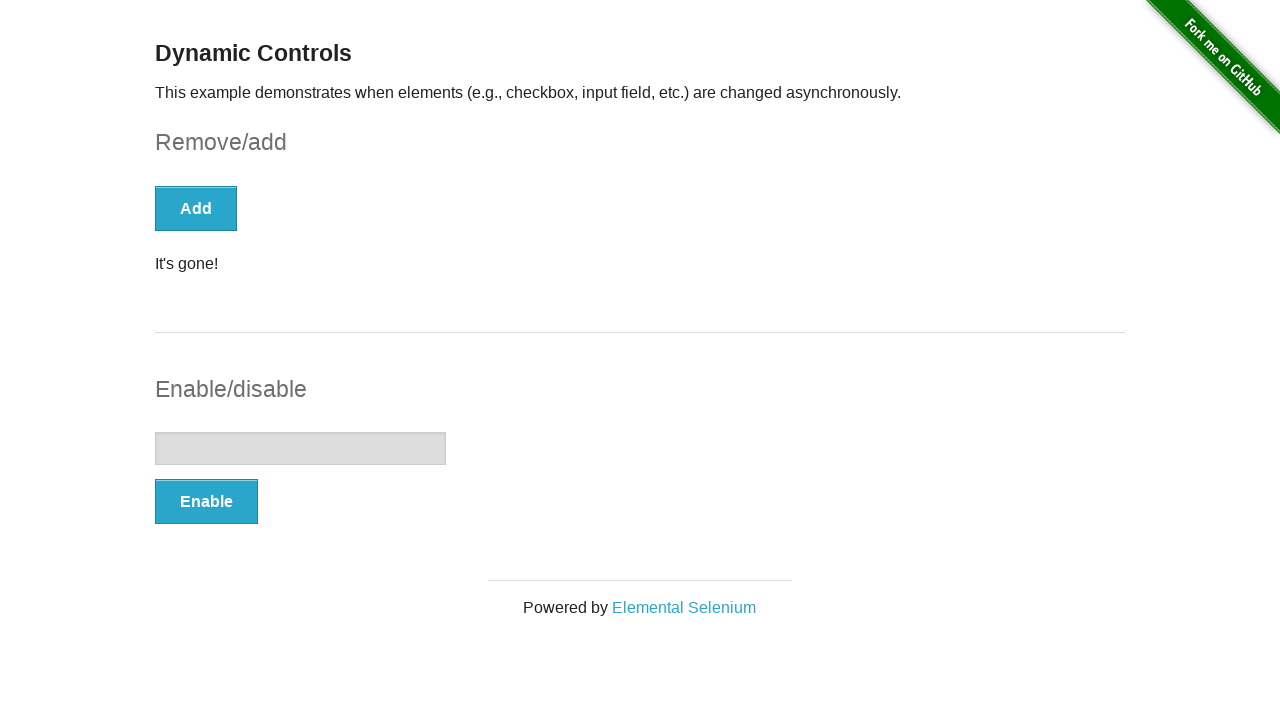

Verified 'It's gone!' message is visible
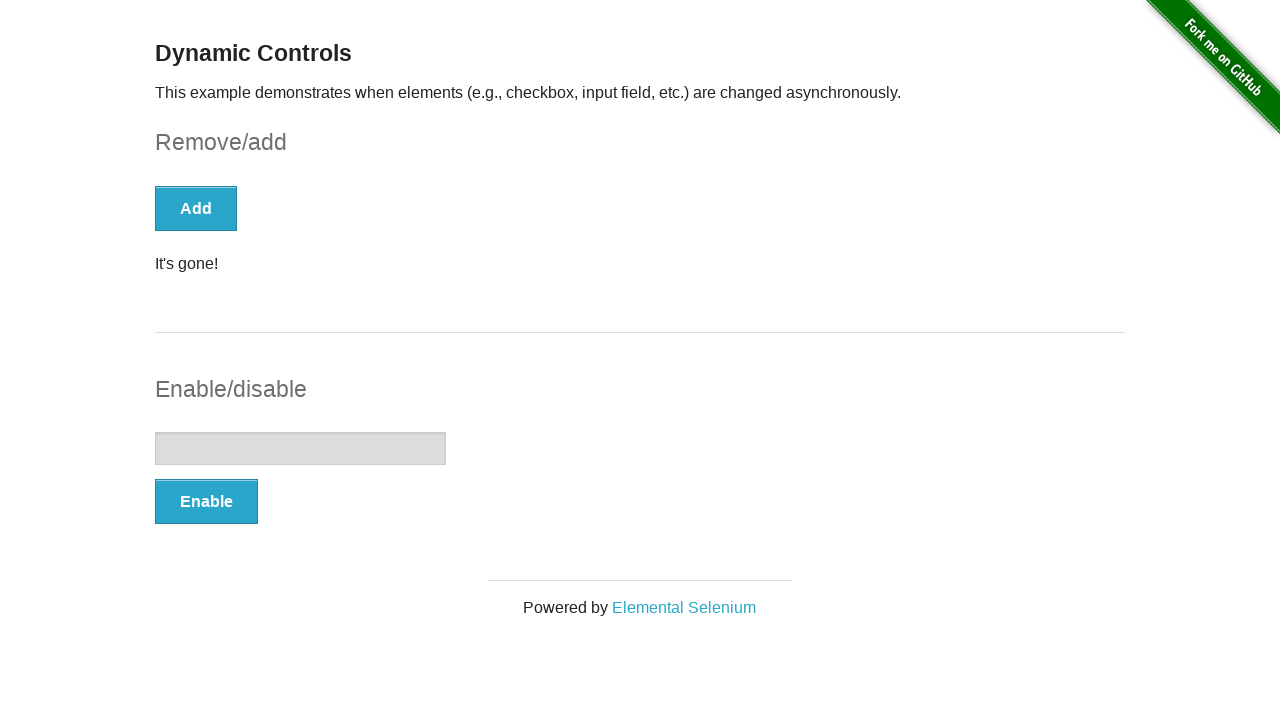

Clicked Add button to restore dynamic control at (196, 208) on xpath=//button[text()='Add']
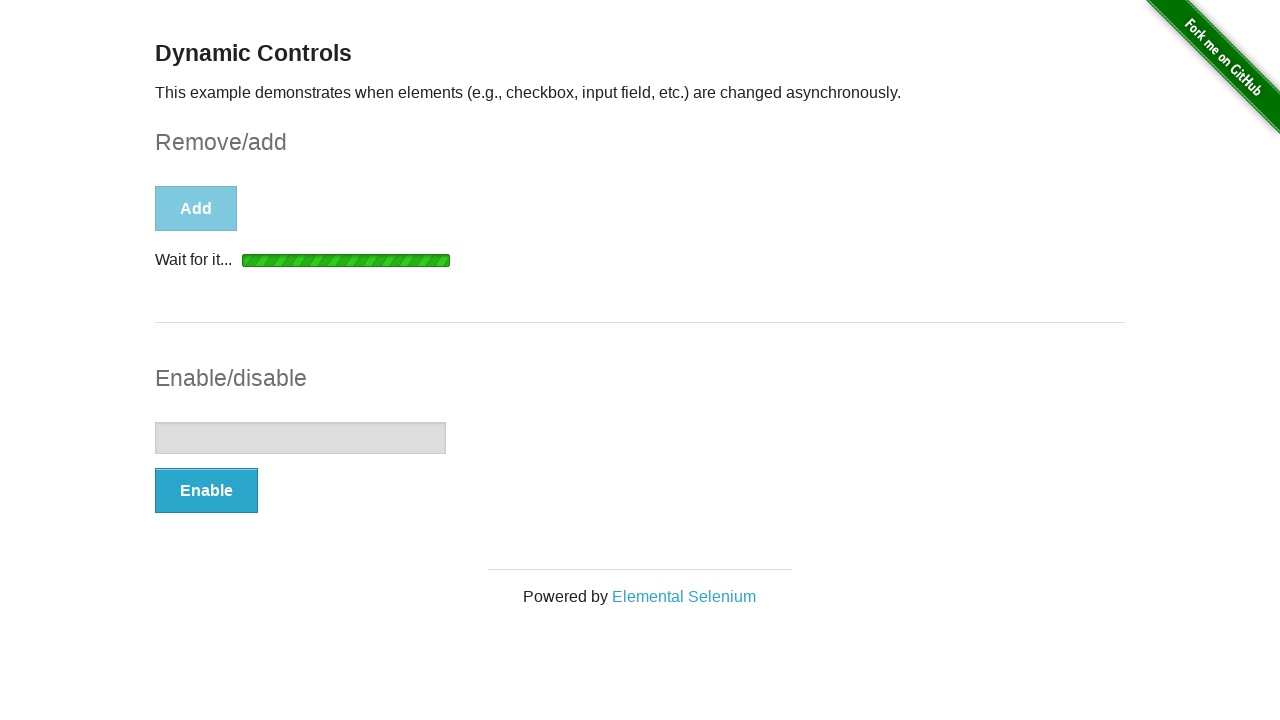

Message element appeared after adding control back
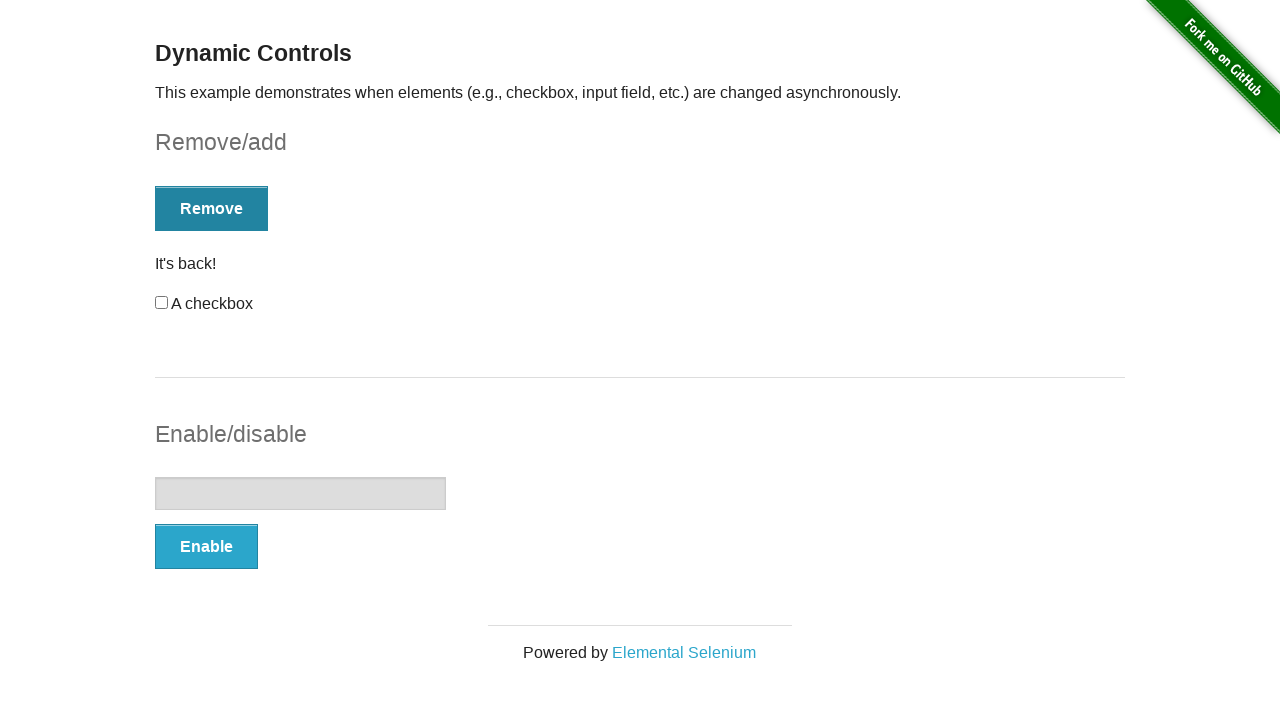

Verified 'It's back!' message is visible
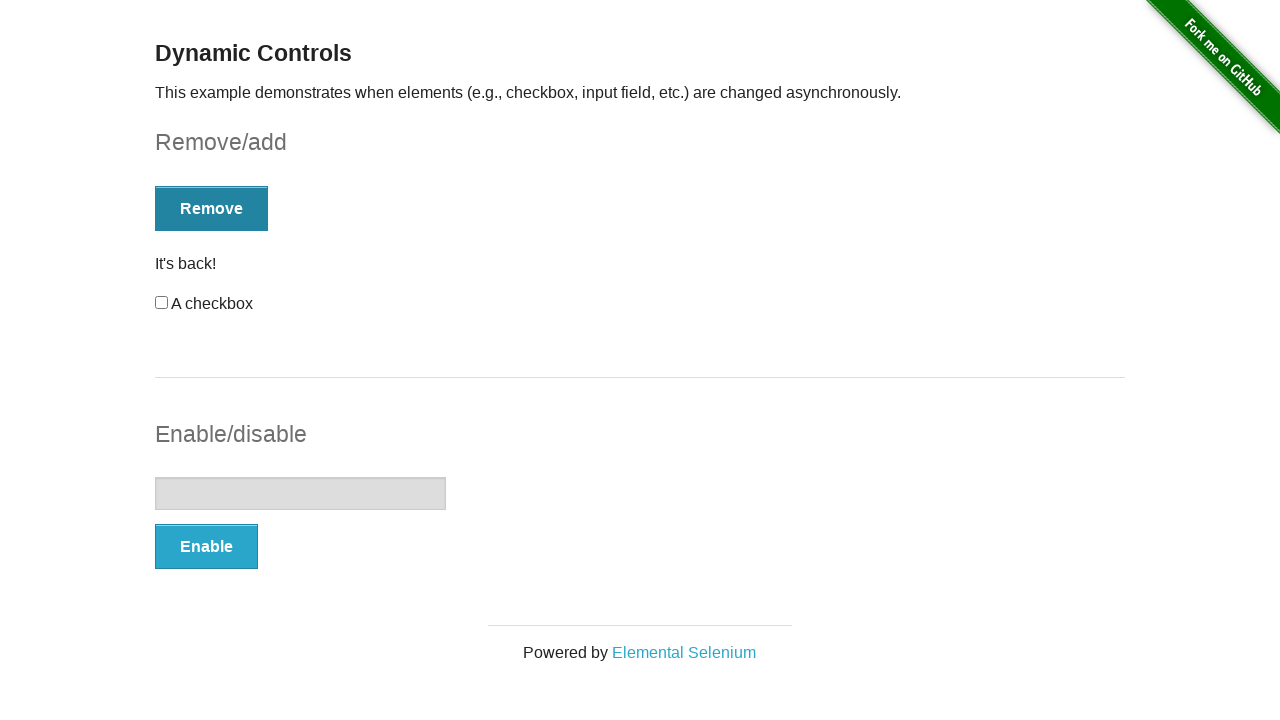

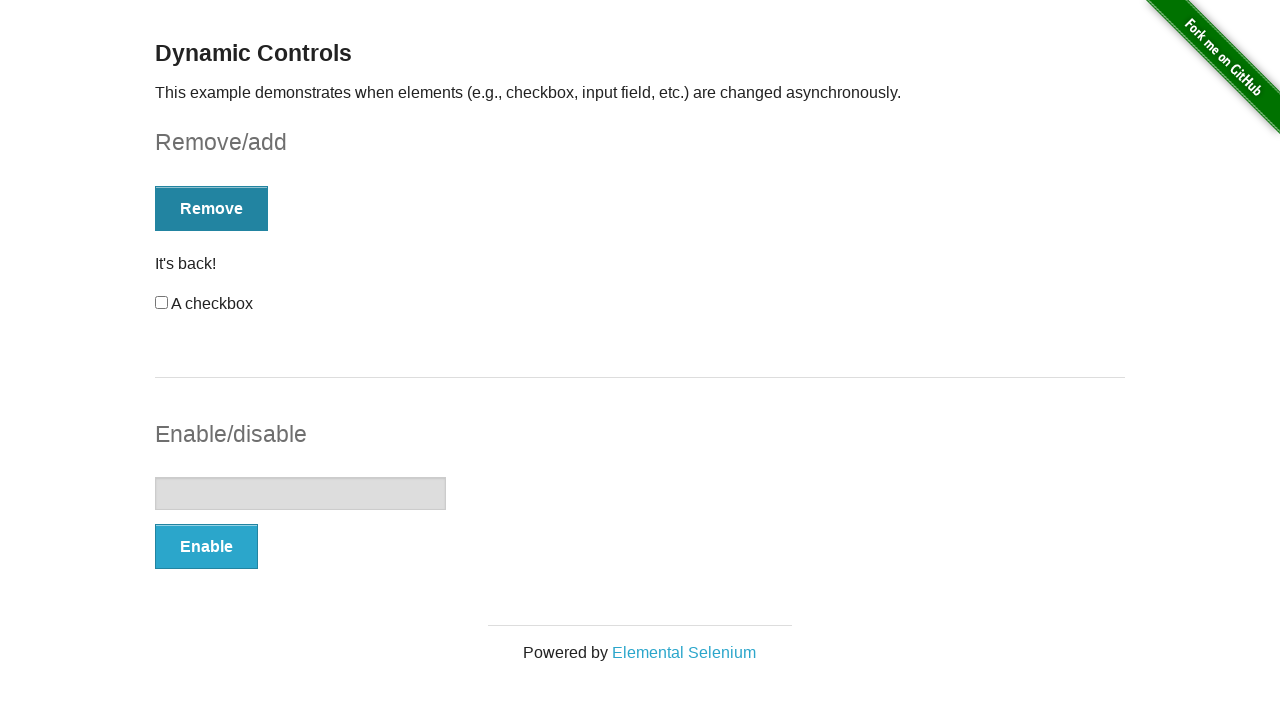